Tests handling a simple JavaScript alert by clicking the button, switching to the alert, reading its text, and accepting it.

Starting URL: https://v1.training-support.net/selenium/javascript-alerts

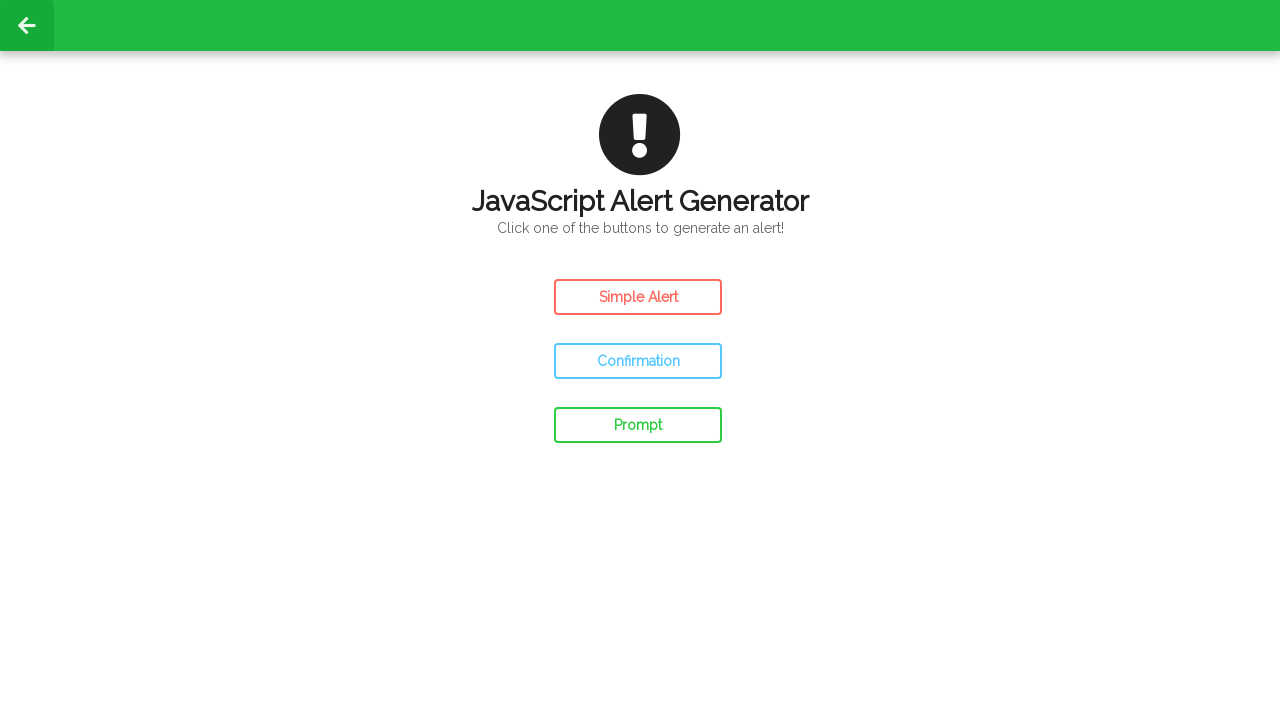

Clicked the Simple Alert button at (638, 297) on #simple
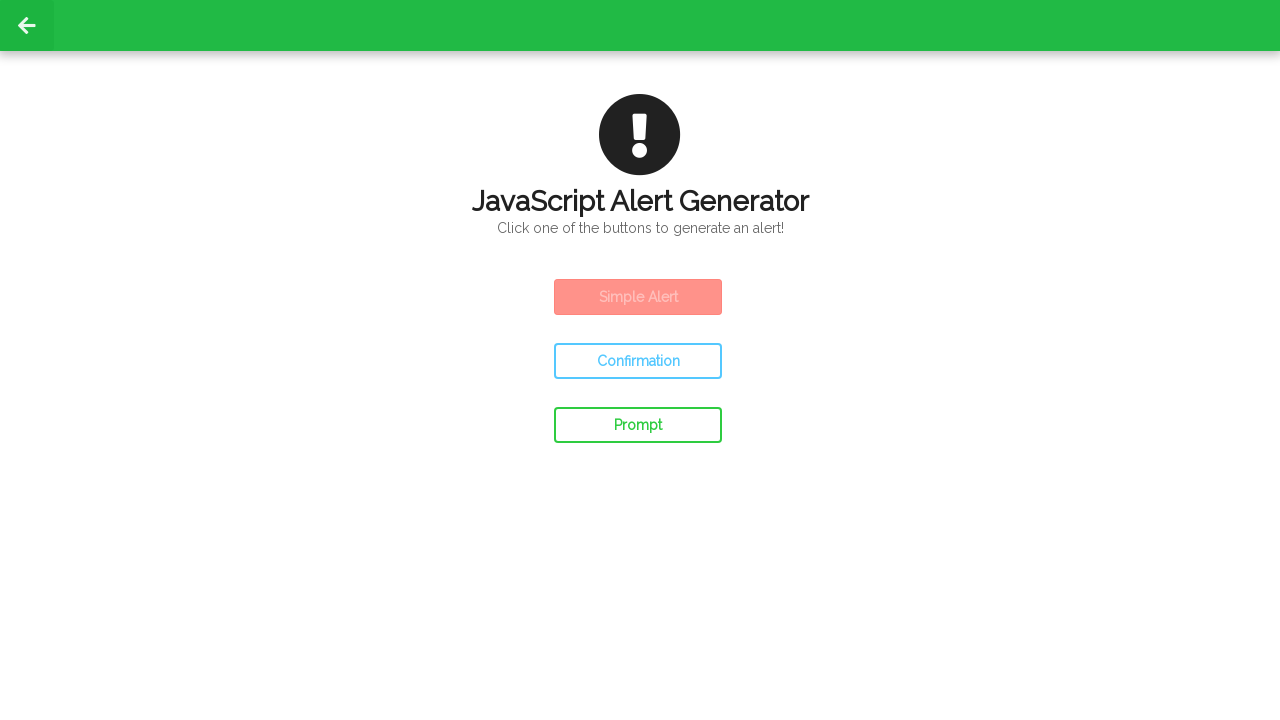

Set up dialog handler to accept alerts
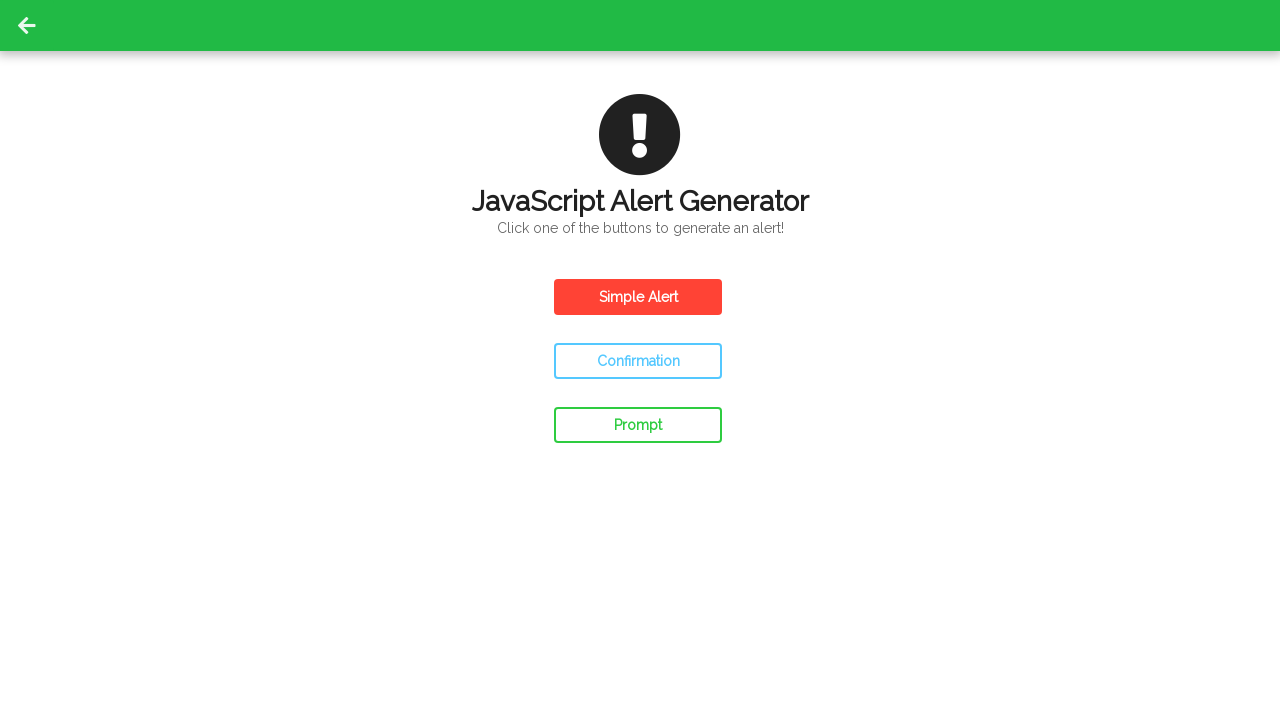

Waited 500ms for UI updates after alert was closed
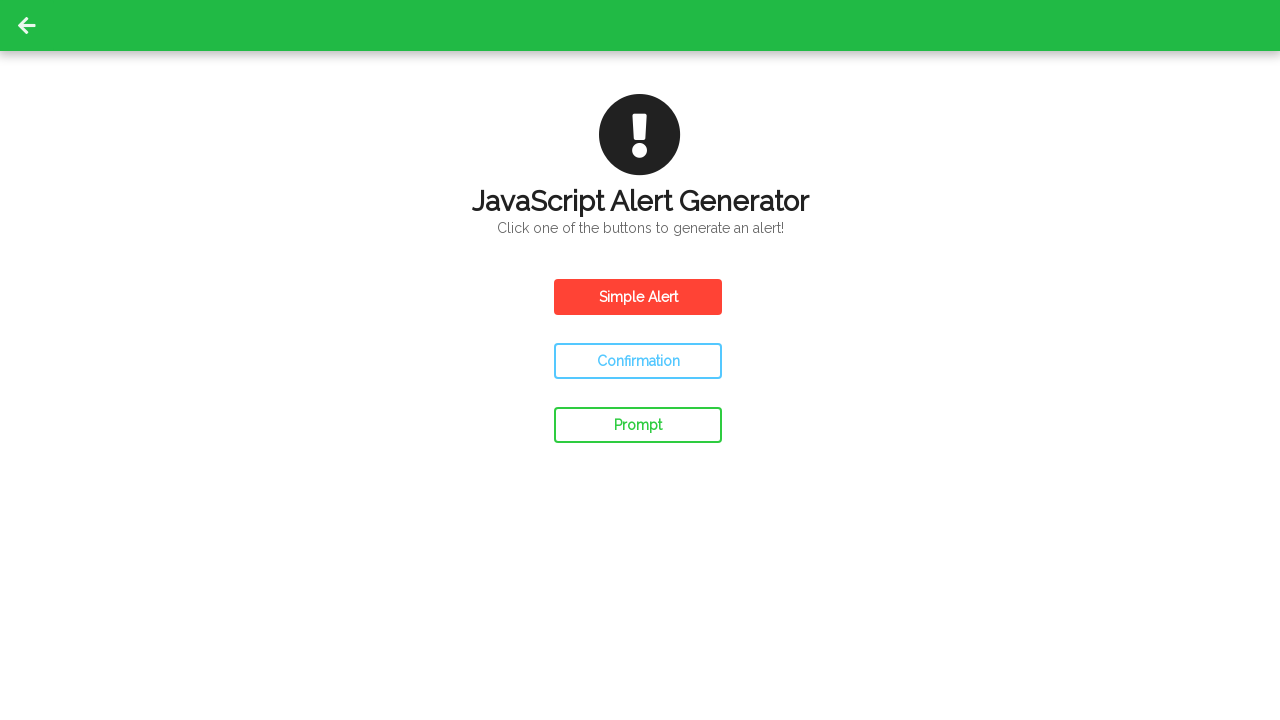

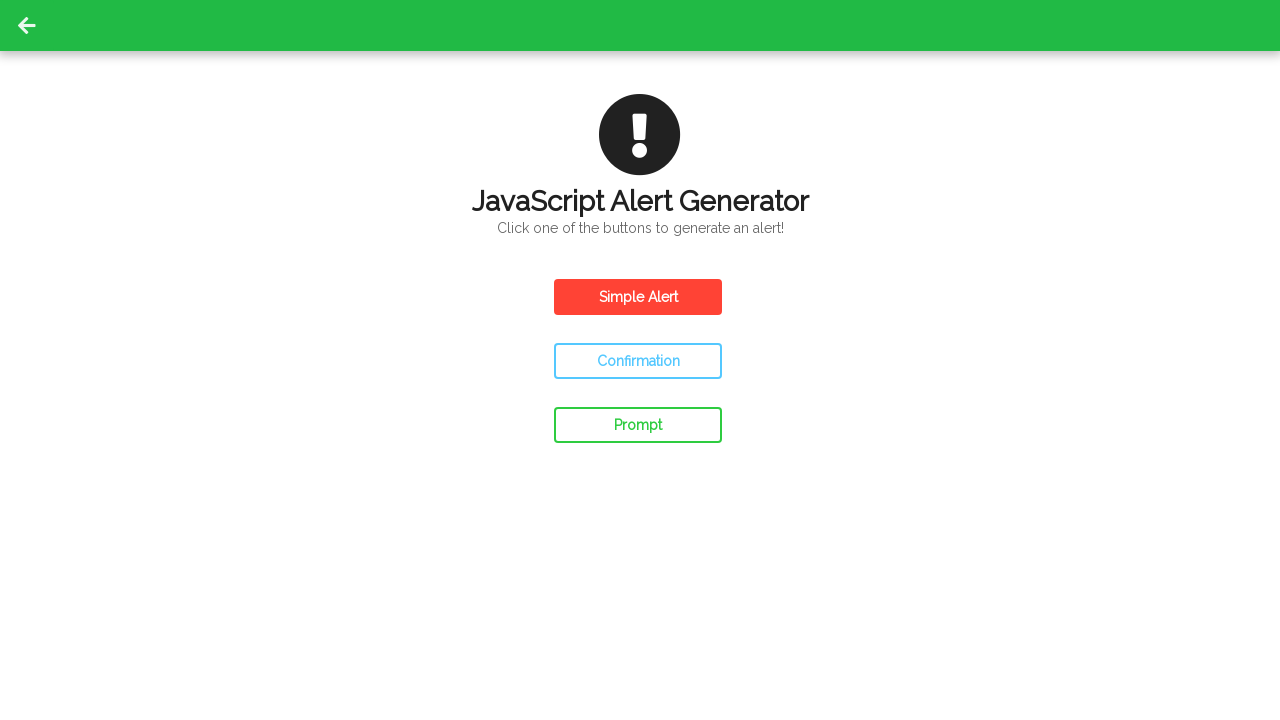